Tests filtering to display all items after viewing filtered views

Starting URL: https://demo.playwright.dev/todomvc

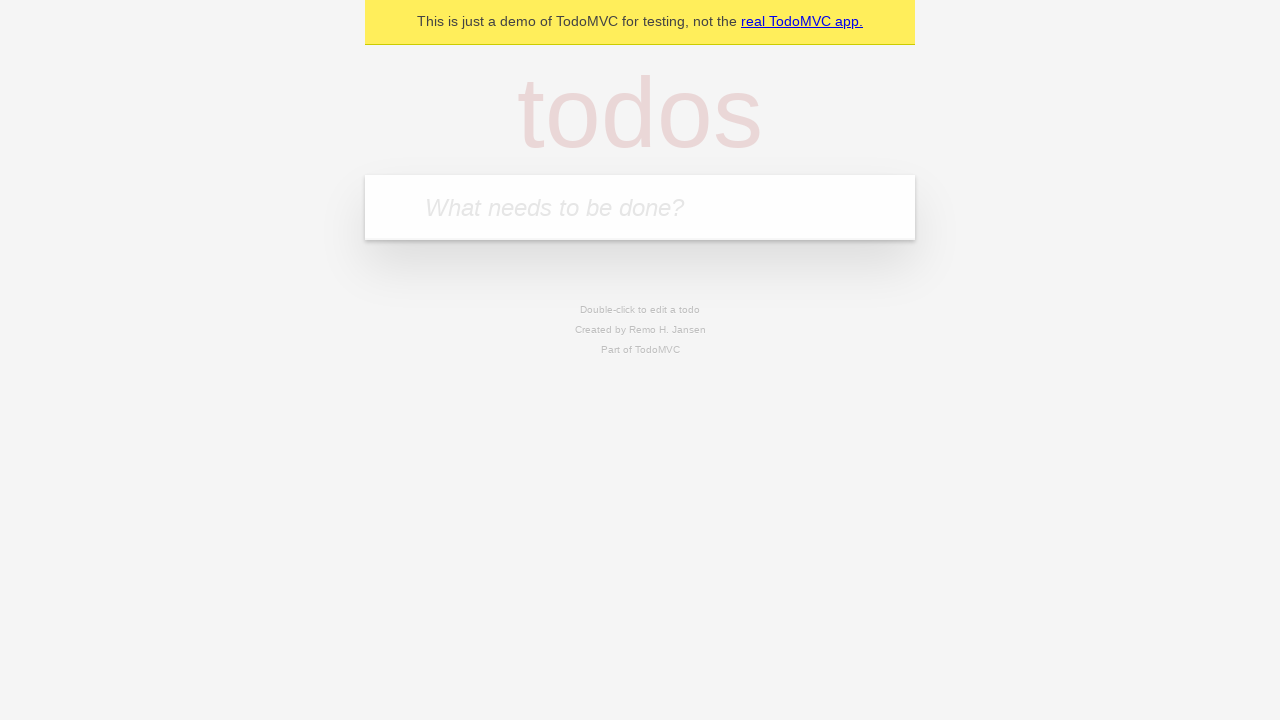

Filled new todo field with 'buy some cheese' on .new-todo
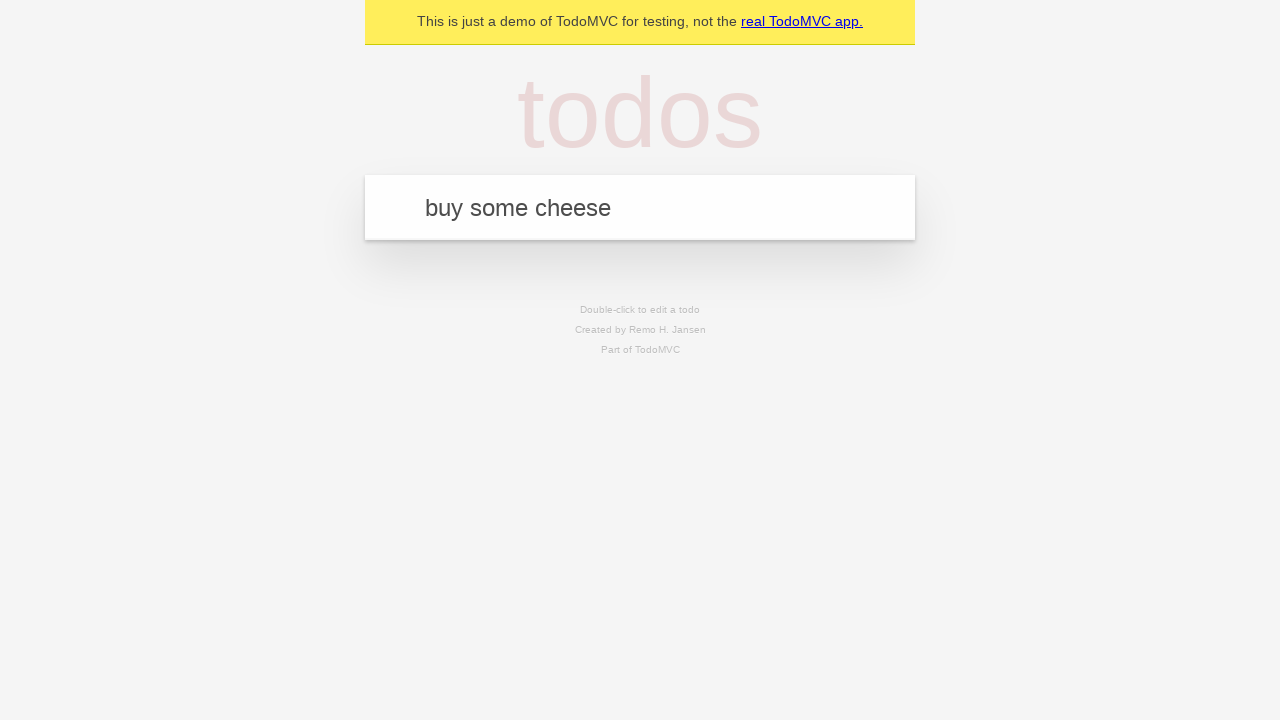

Pressed Enter to add first todo on .new-todo
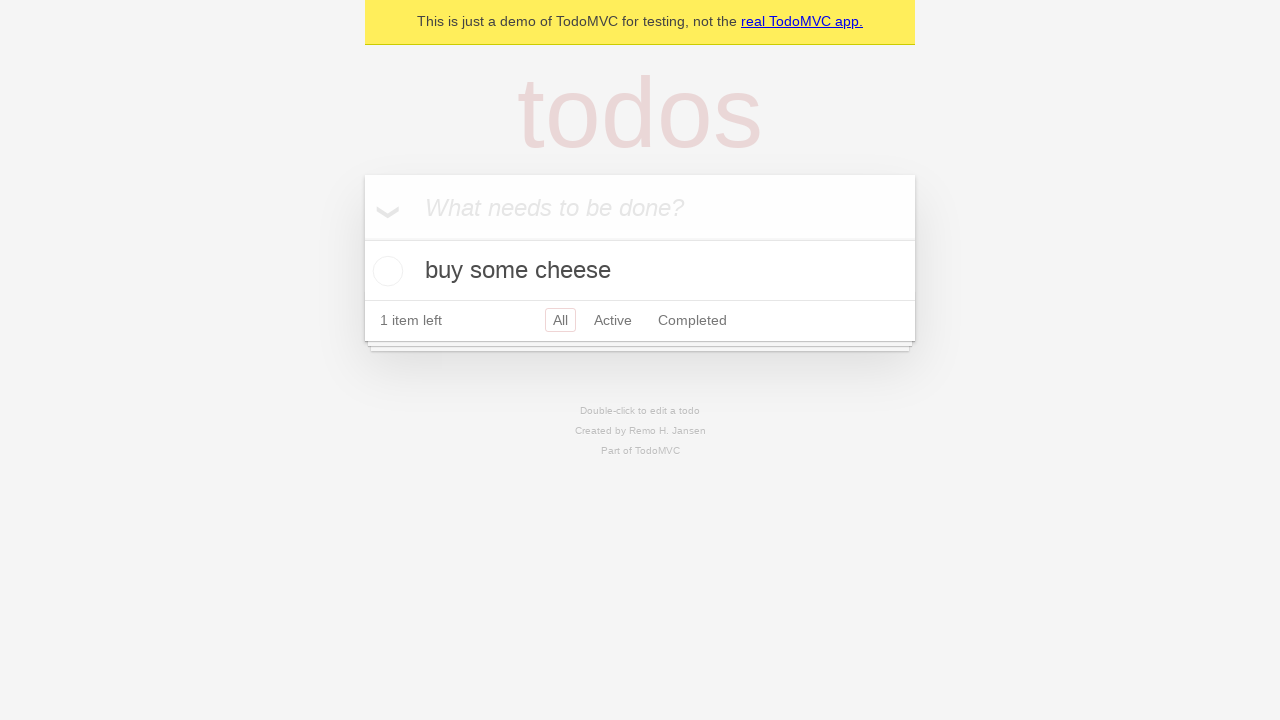

Filled new todo field with 'feed the cat' on .new-todo
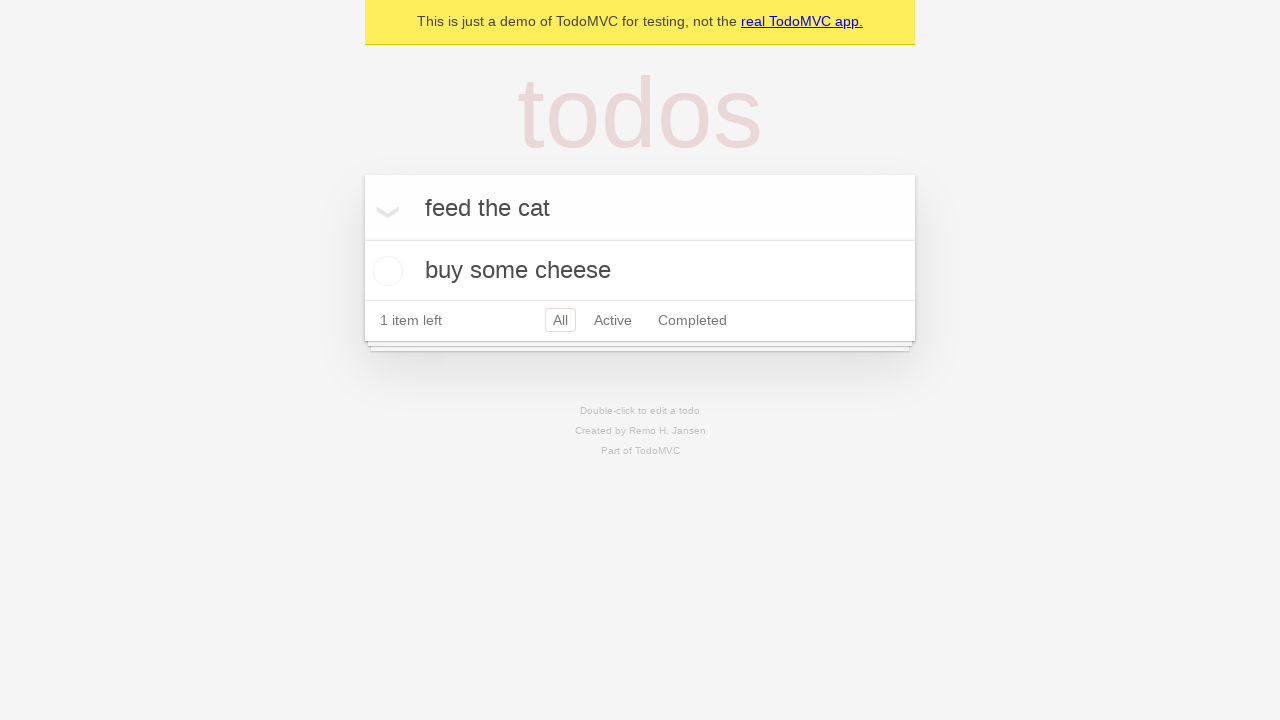

Pressed Enter to add second todo on .new-todo
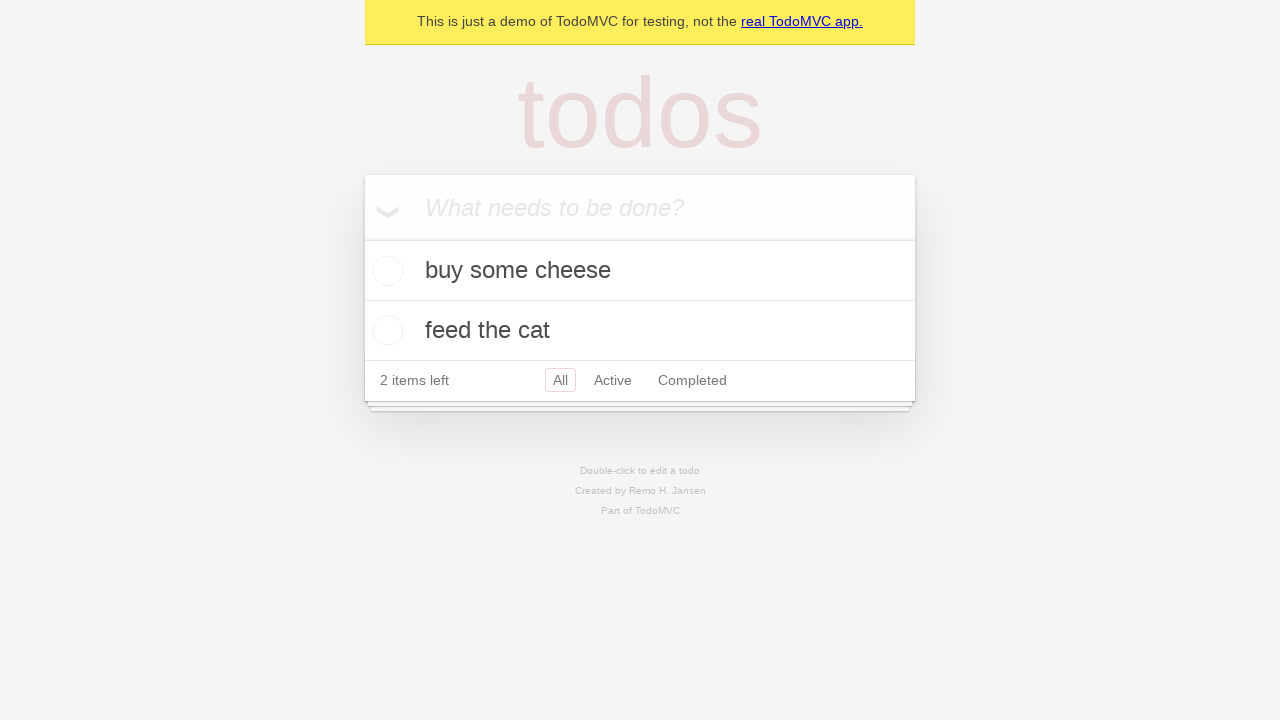

Filled new todo field with 'book a doctors appointment' on .new-todo
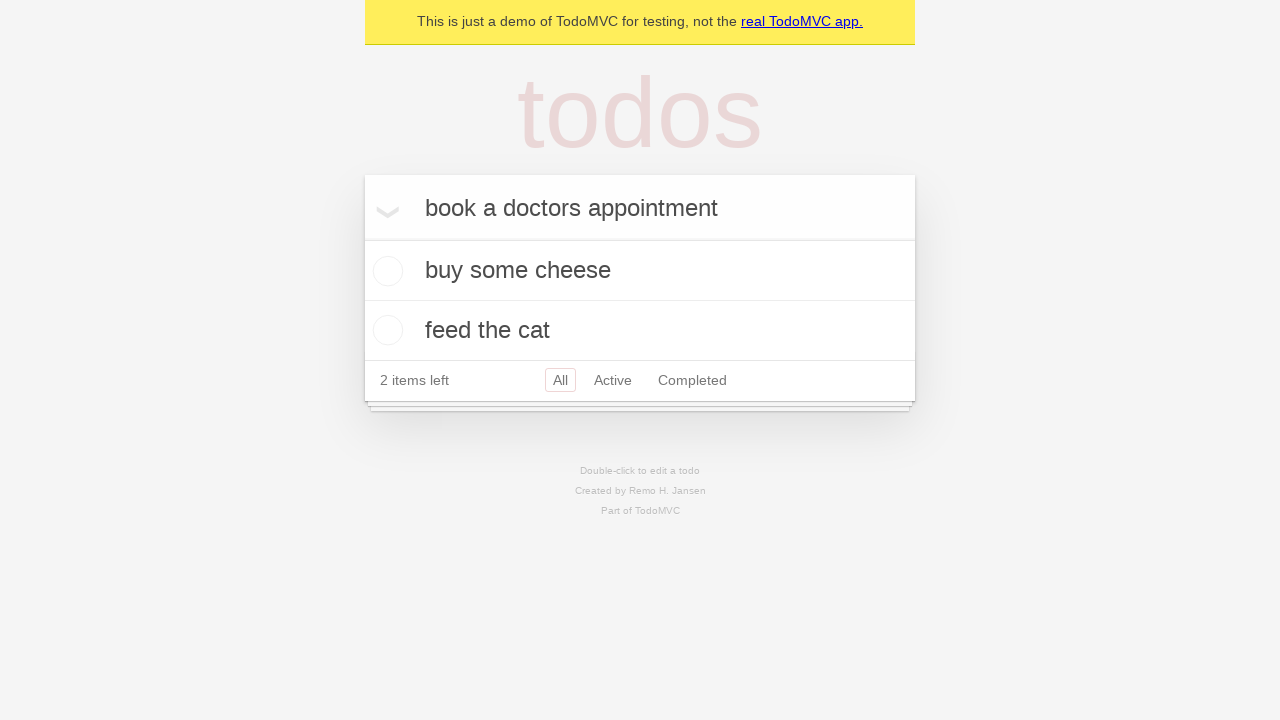

Pressed Enter to add third todo on .new-todo
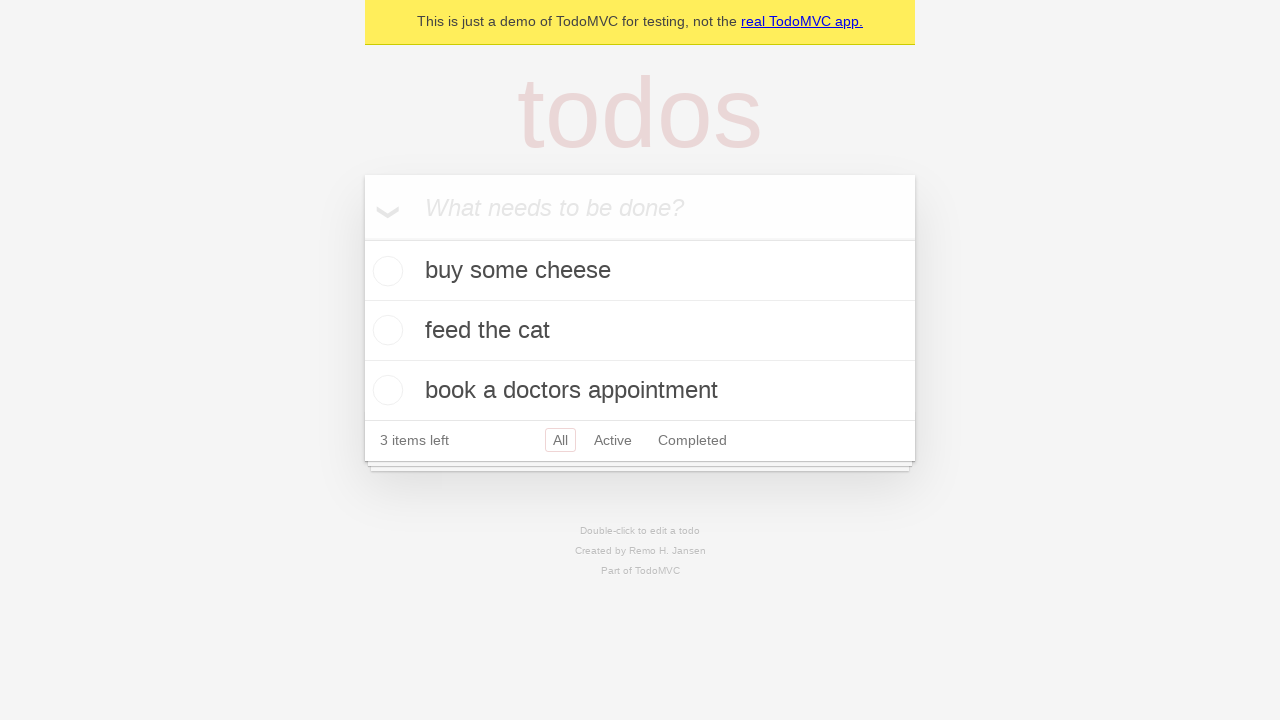

Checked the second todo item as completed at (385, 330) on .todo-list li .toggle >> nth=1
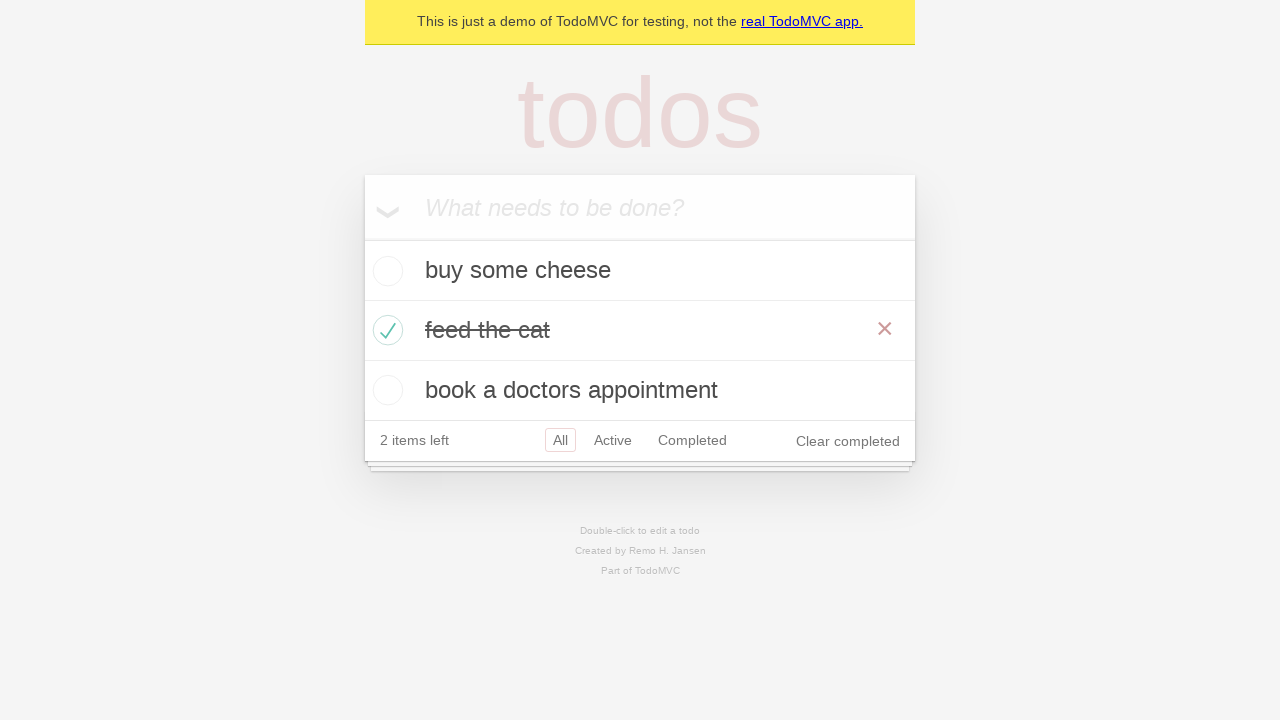

Clicked Active filter to display only active todos at (613, 440) on .filters >> text=Active
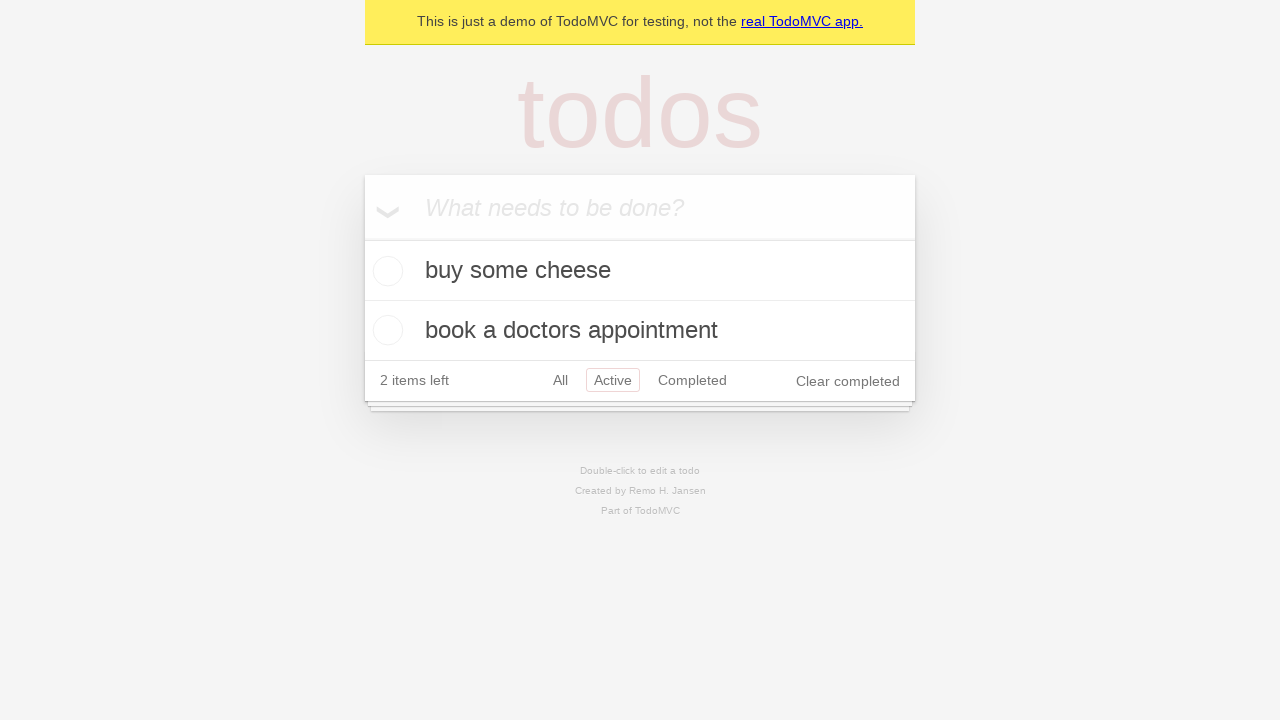

Clicked Completed filter to display only completed todos at (692, 380) on .filters >> text=Completed
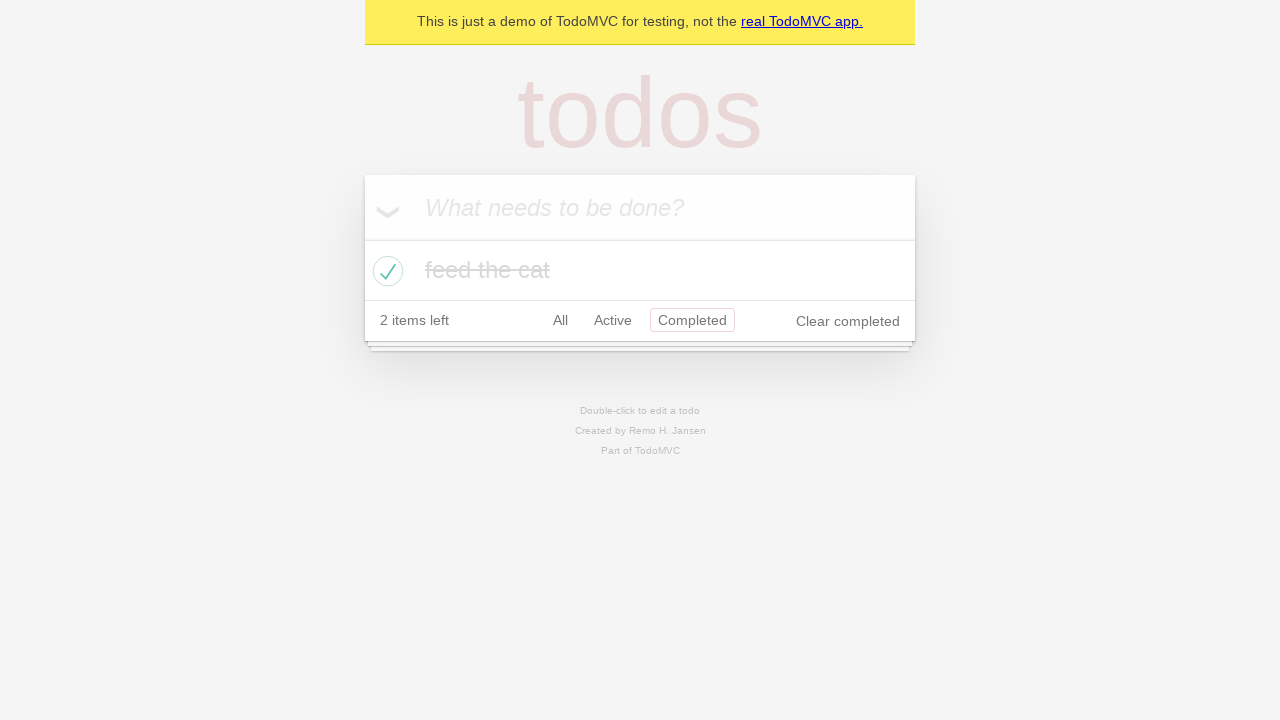

Clicked All filter to display all items at (560, 320) on .filters >> text=All
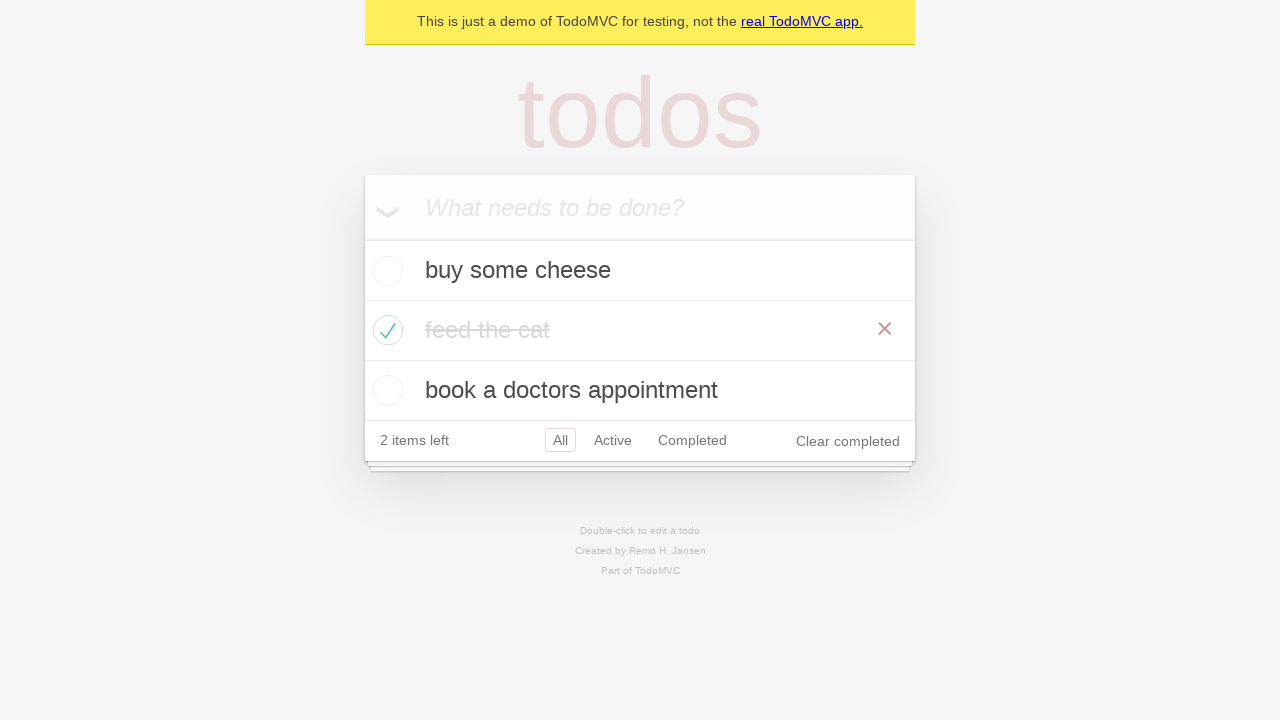

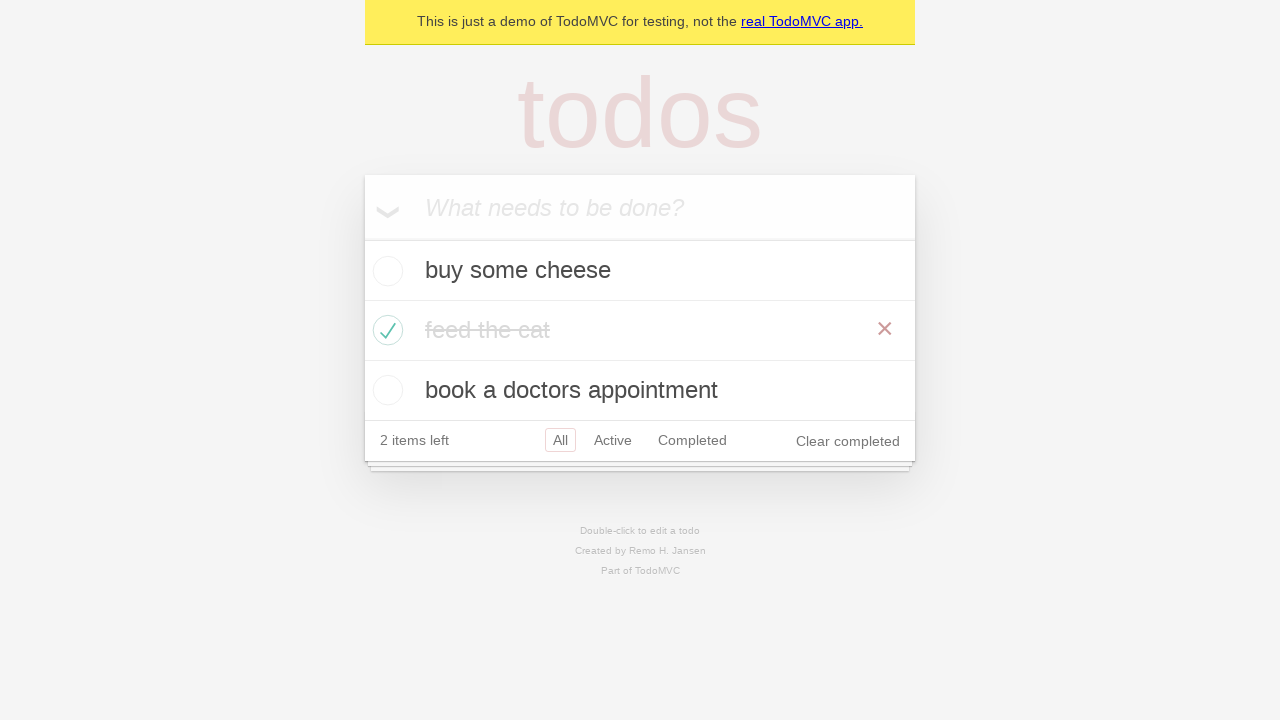